Navigates to the Geetest experiment page and scrolls down the page to view content

Starting URL: http://www.geetest.com/exp.html

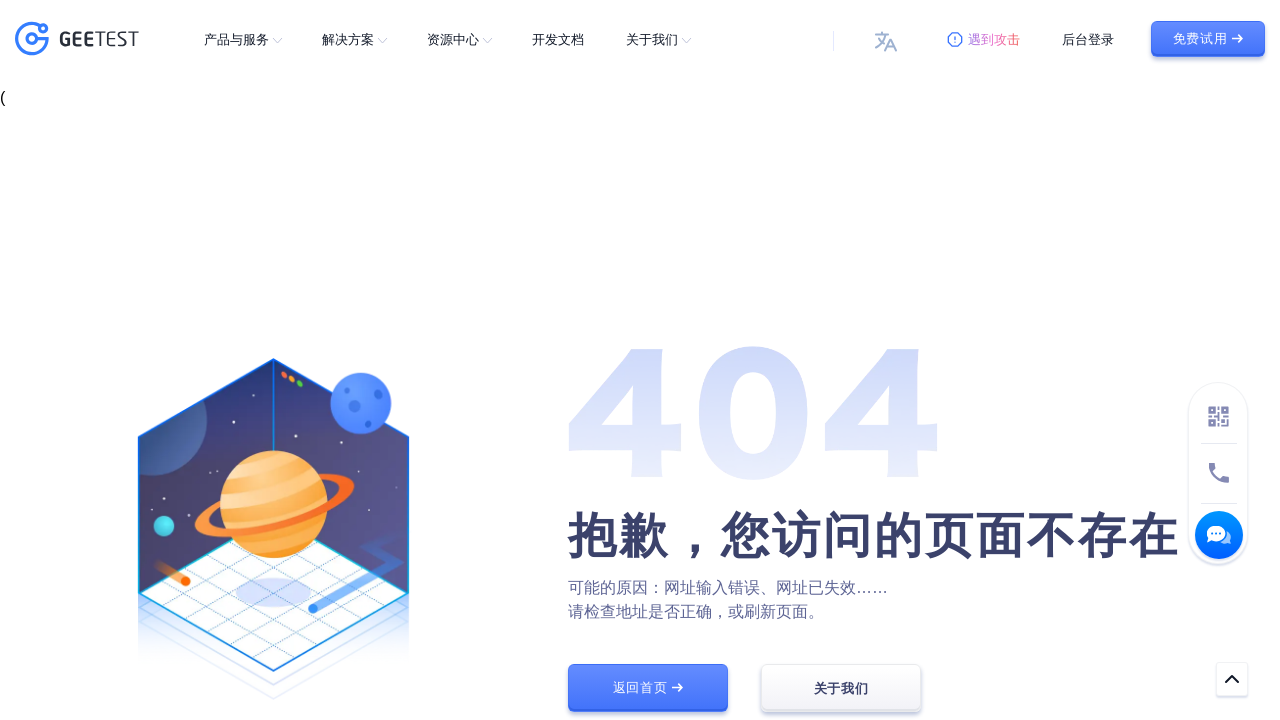

Navigated to Geetest experiment page and waited for DOM content to load
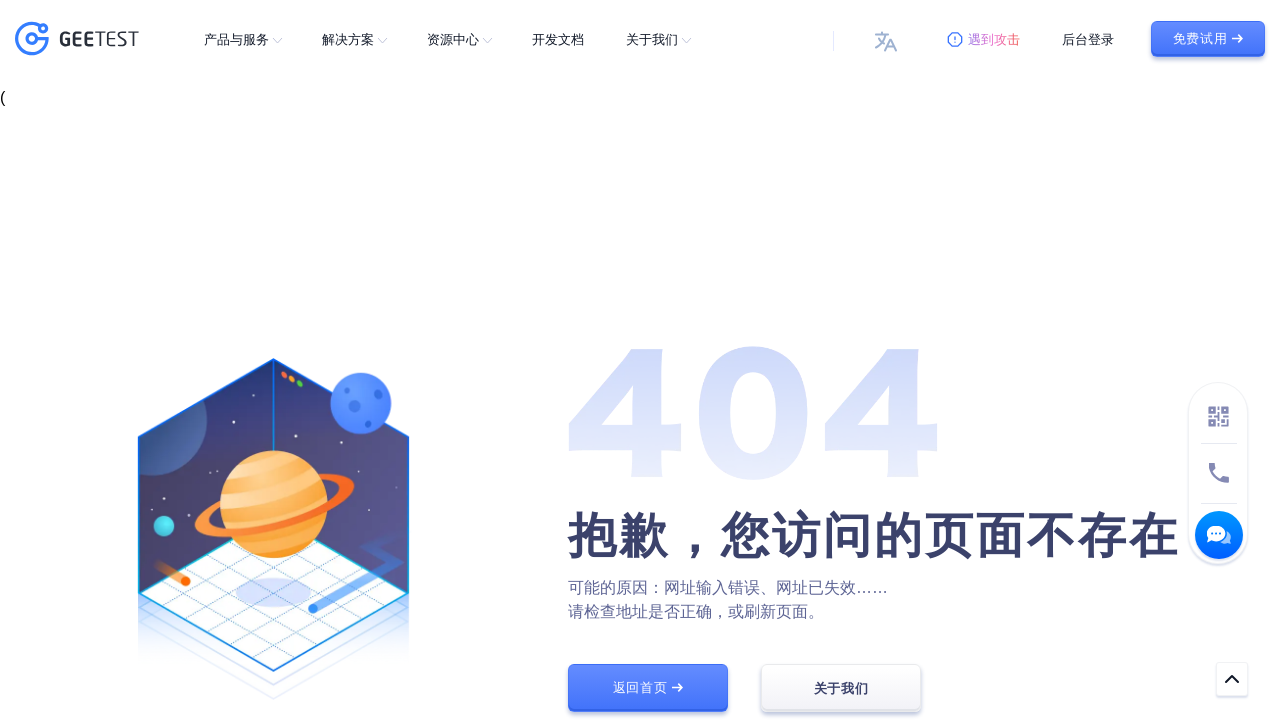

Scrolled down the page by 300 pixels
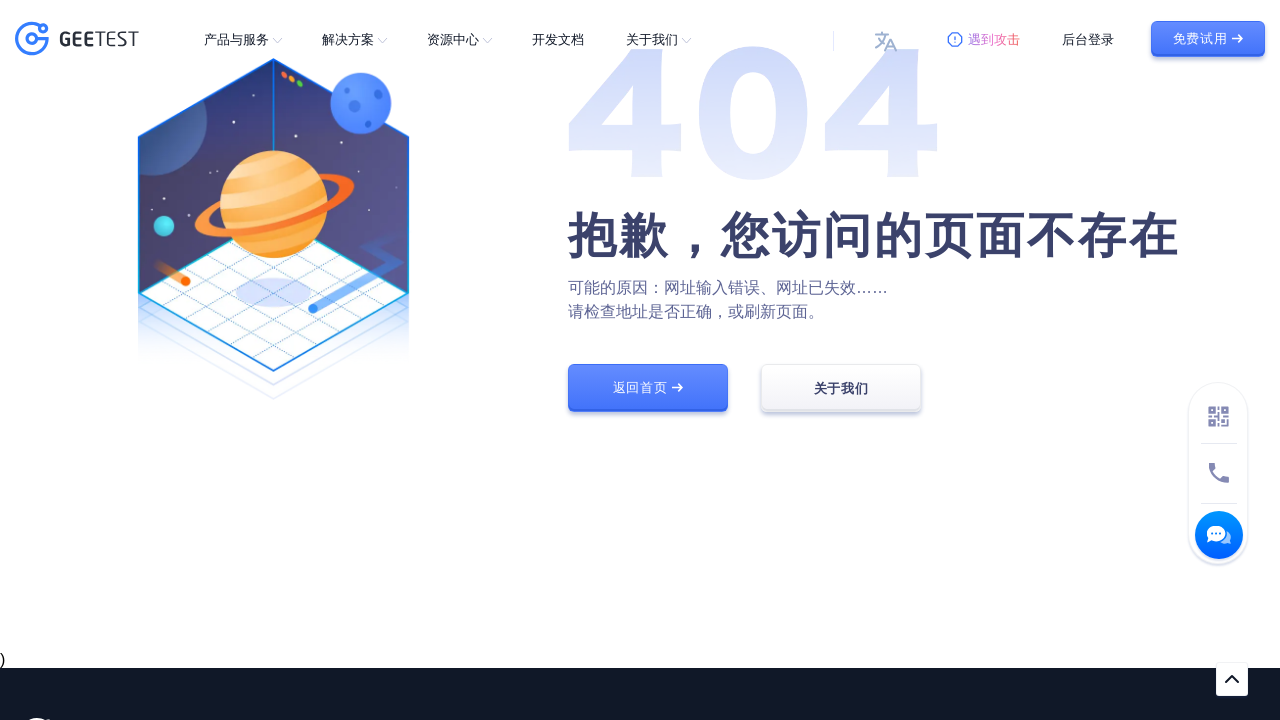

Waited 500ms for scroll animation to complete
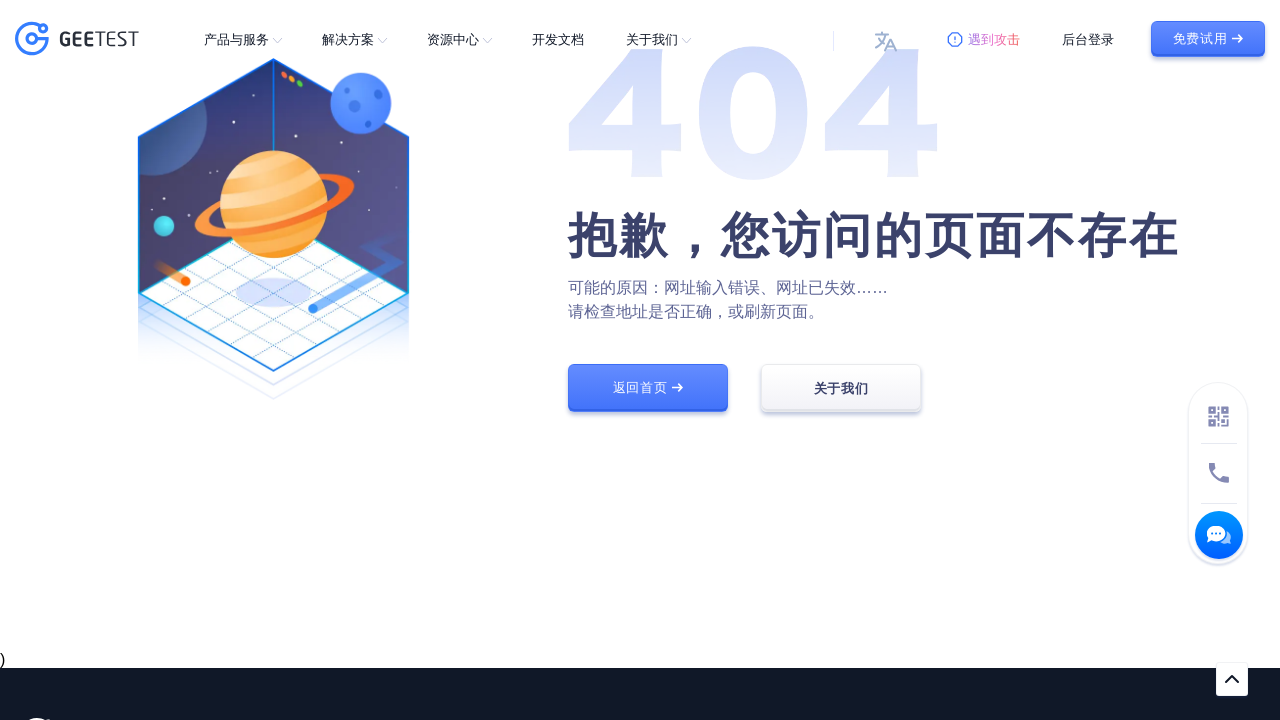

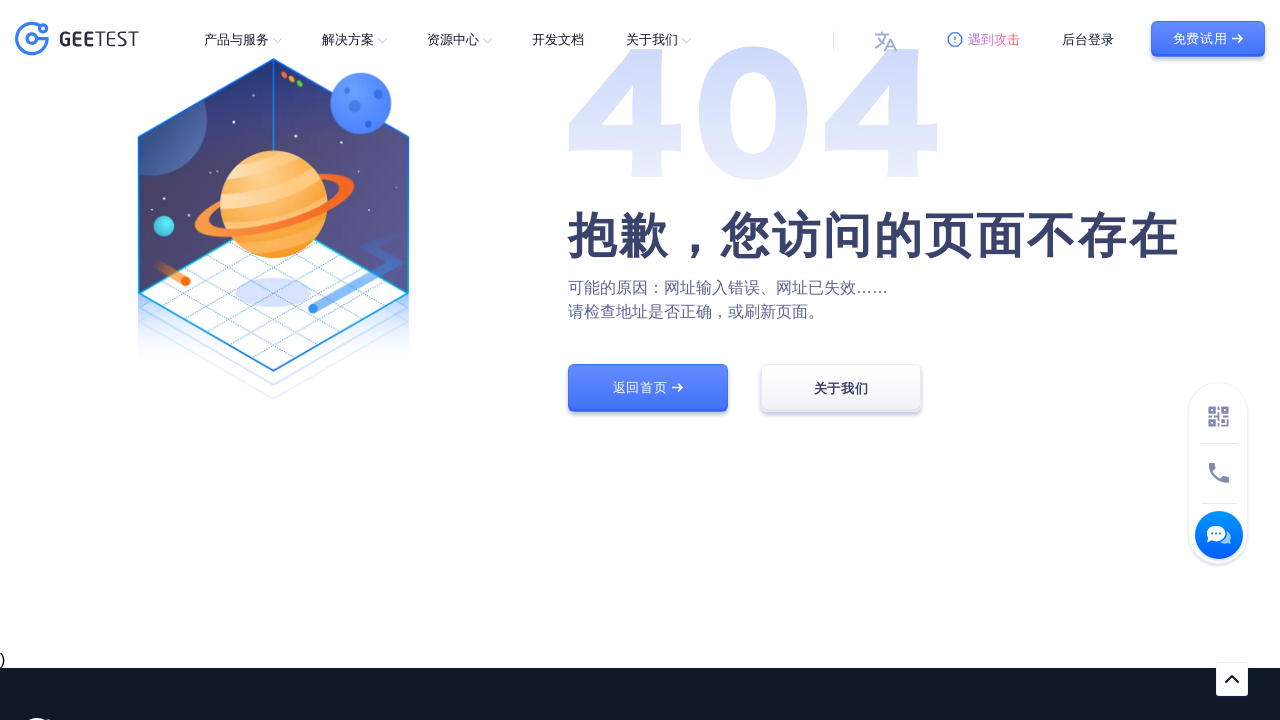